Tests HTML form controls by filling in a registration form with text fields, selecting gender radio button, choosing language checkboxes, entering email and password, and submitting the form

Starting URL: https://www.hyrtutorials.com/p/basic-controls.html

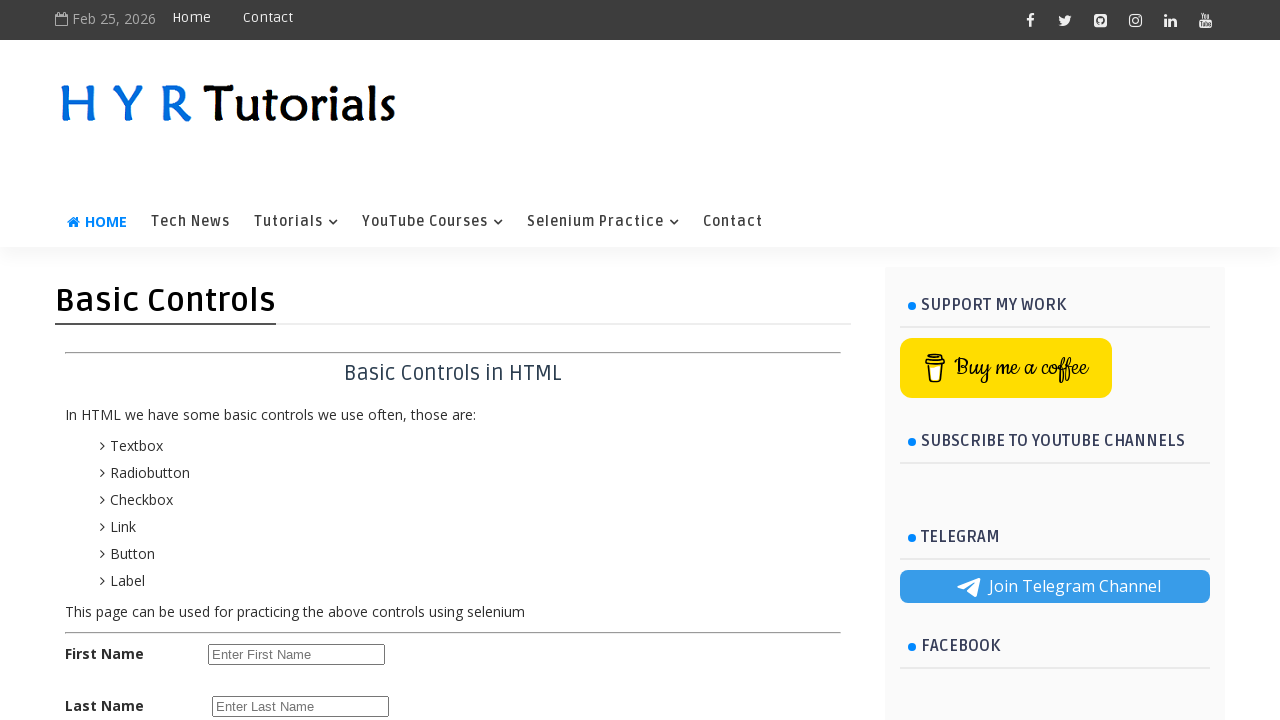

Filled first name field with 'Jp' on input#firstName
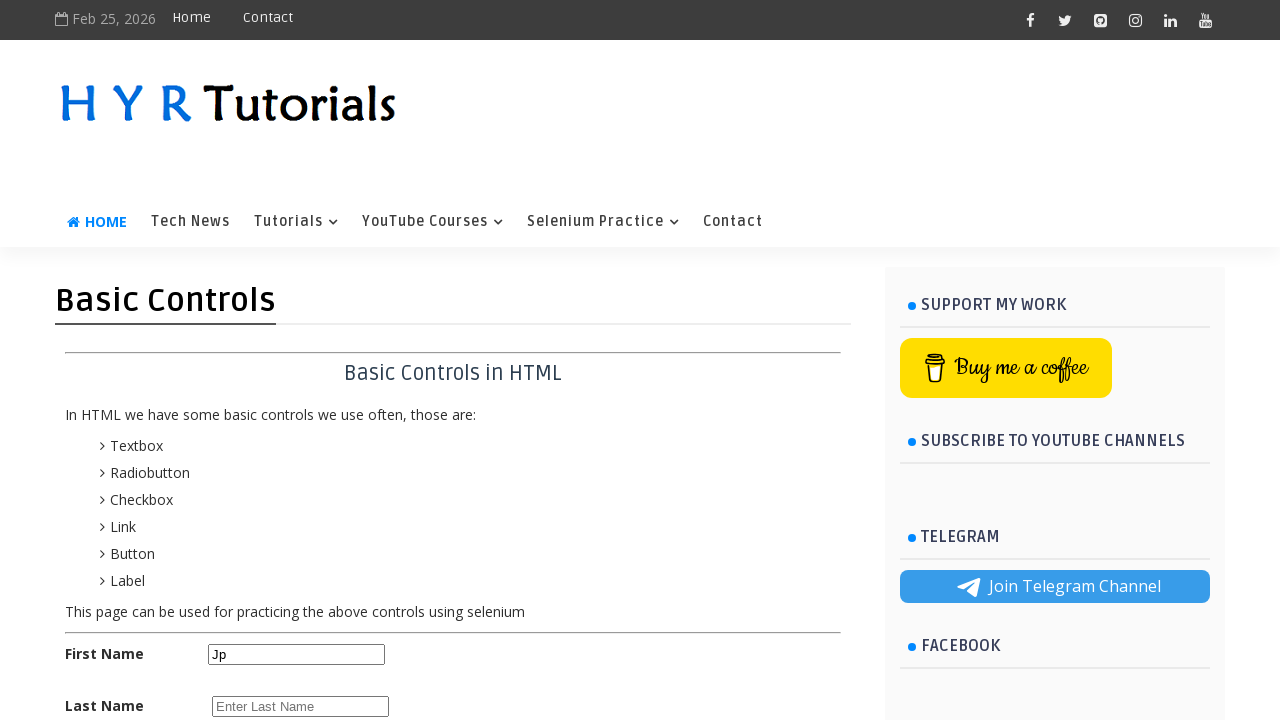

Filled last name field with 'Reddy' on input#lastName
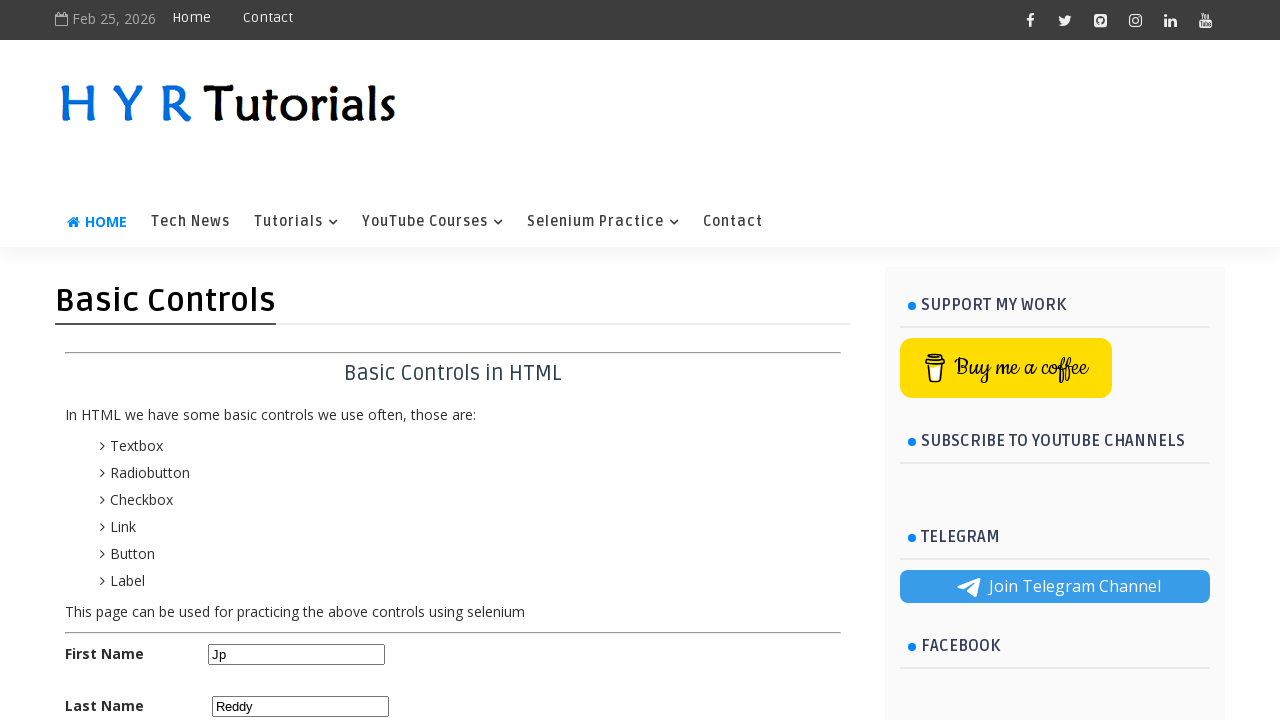

Selected female radio button at (286, 426) on input#femalerb
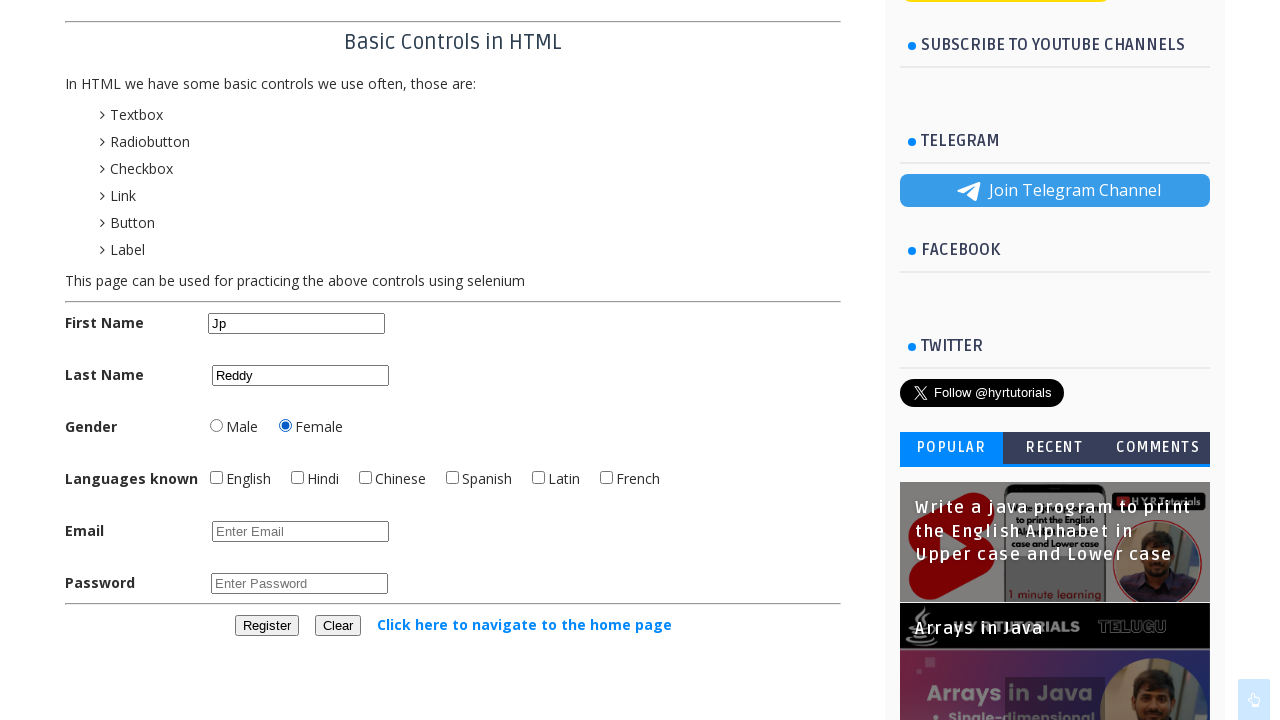

Selected Hindi language checkbox at (298, 478) on input#hindichbx
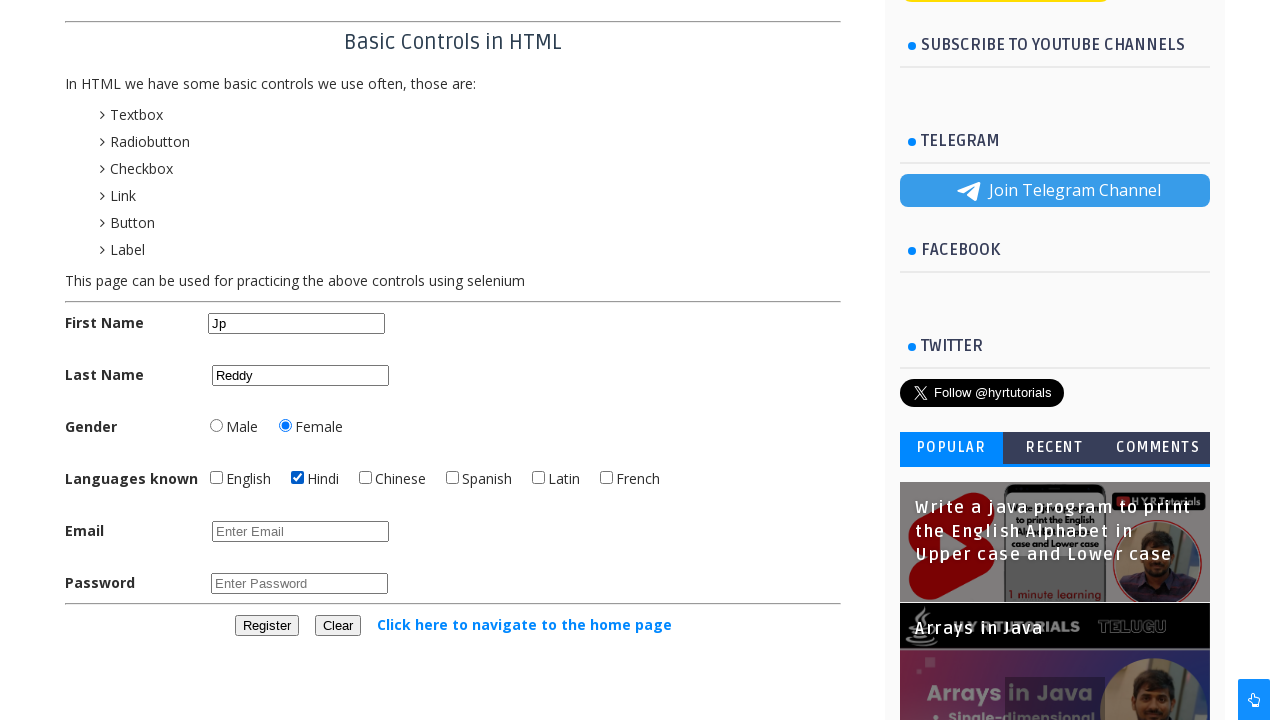

Filled email field with 'jpreddy@gmail.com' on input#email
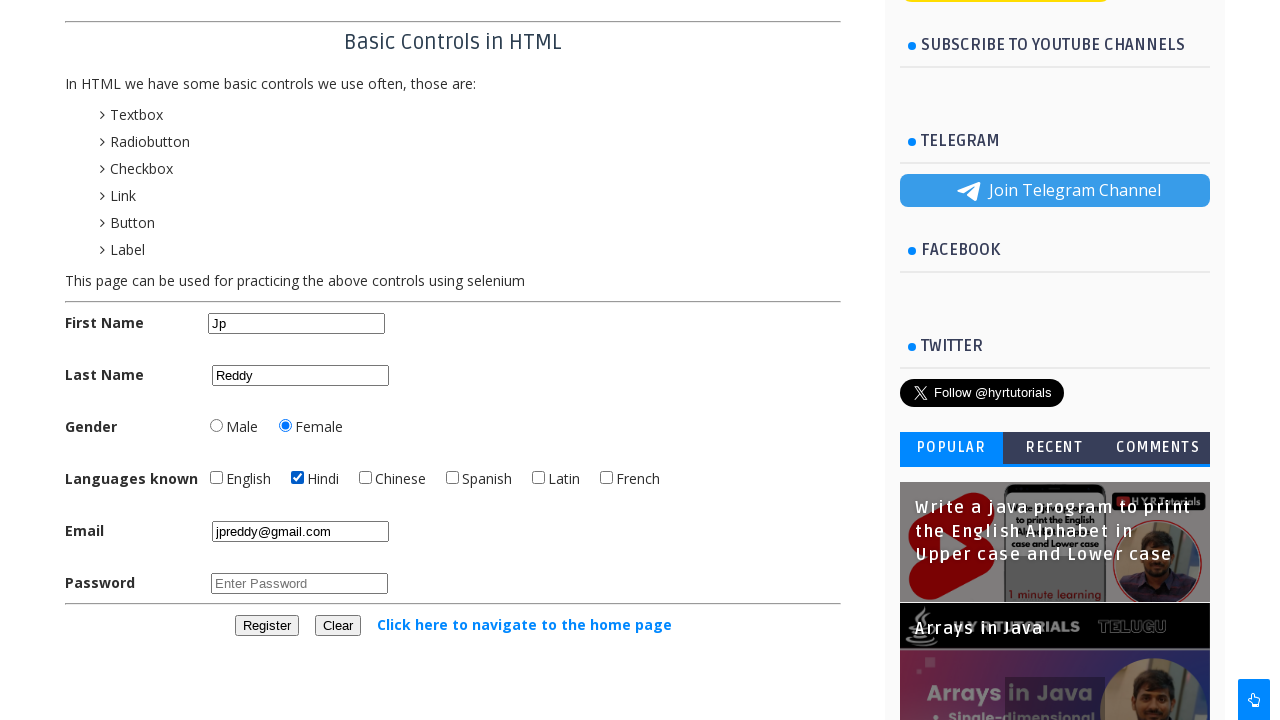

Filled password field with 'password123' on input#password
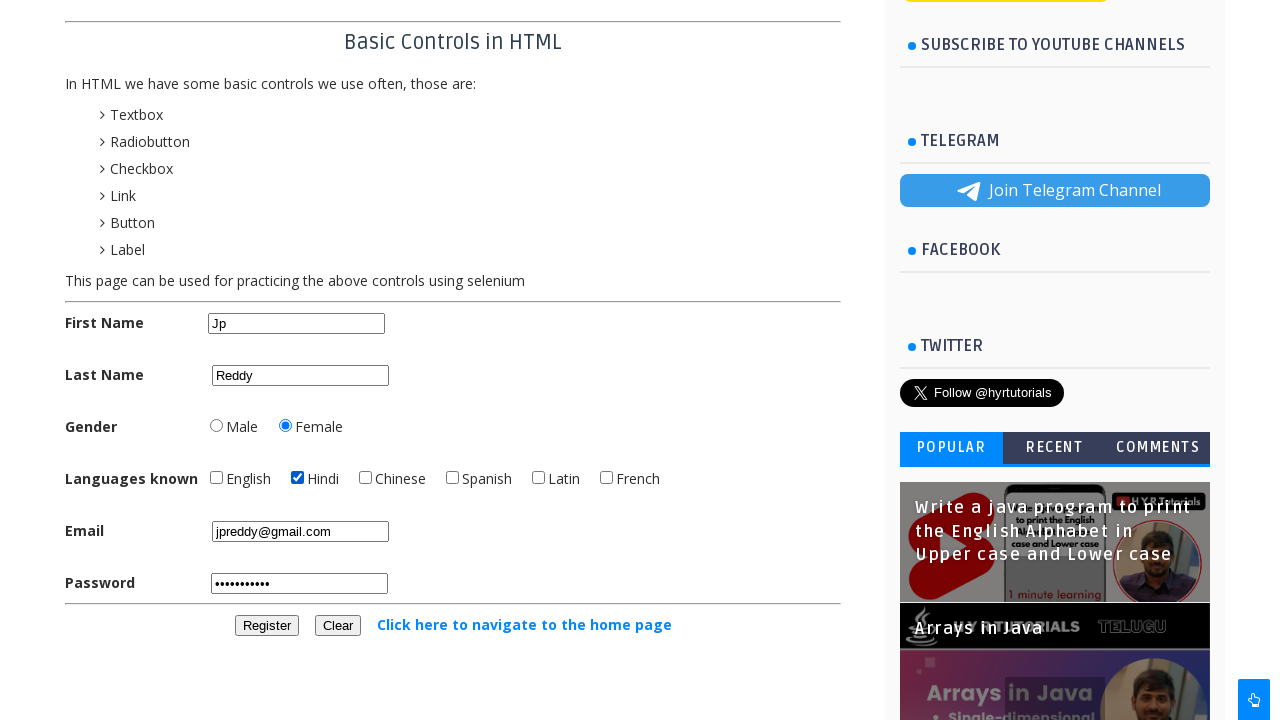

Clicked Register button to submit form at (266, 626) on button:has-text('Register')
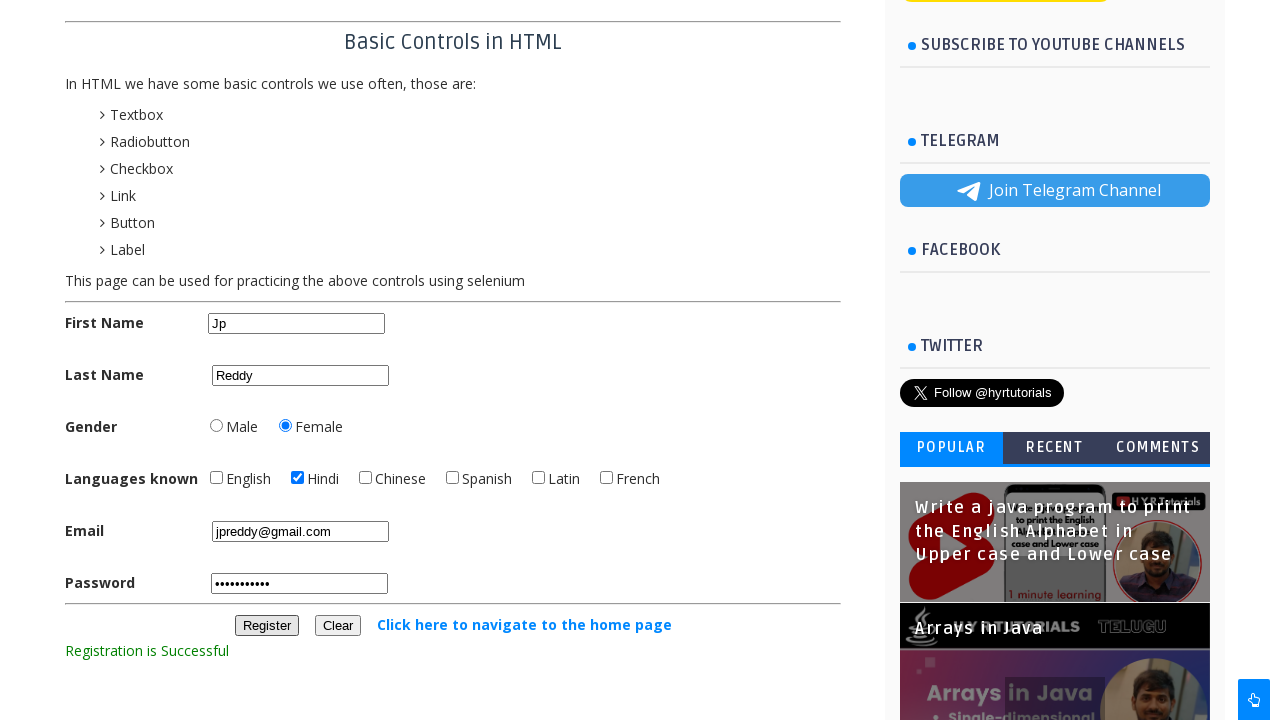

Success message element appeared
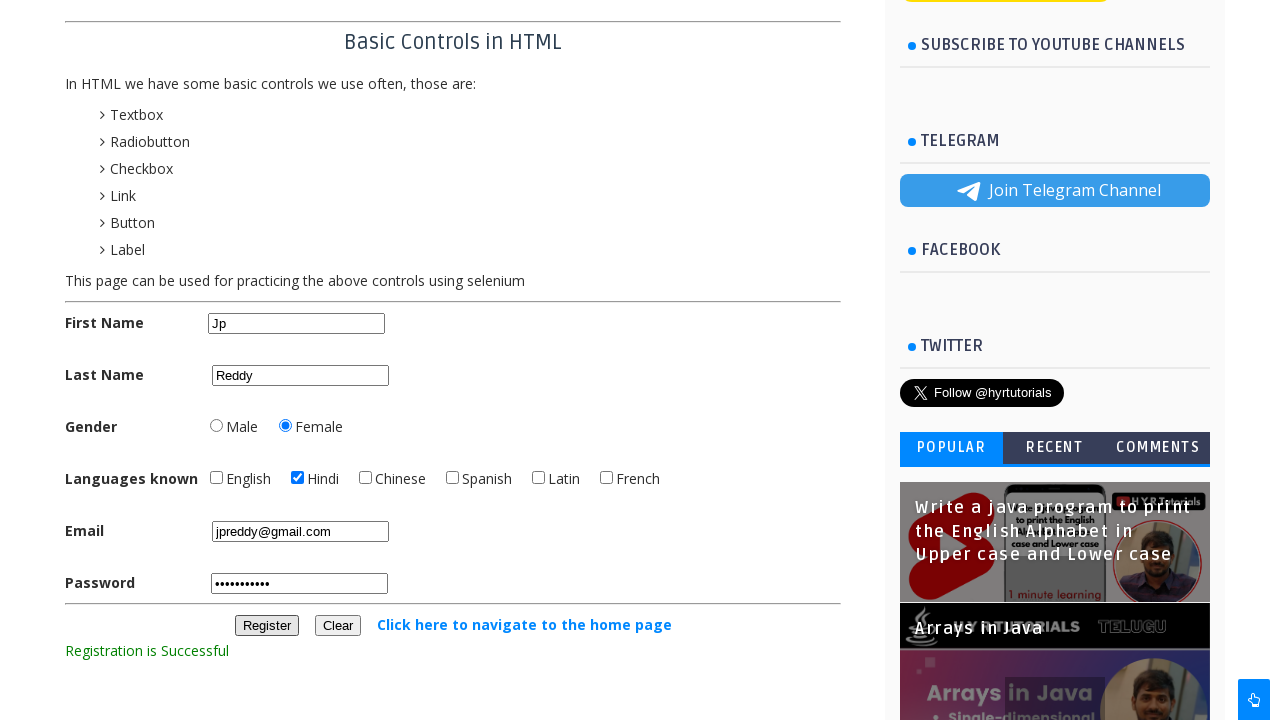

Registration successful - clicked link to navigate to home page at (524, 624) on text=Click here to navigate to the home page
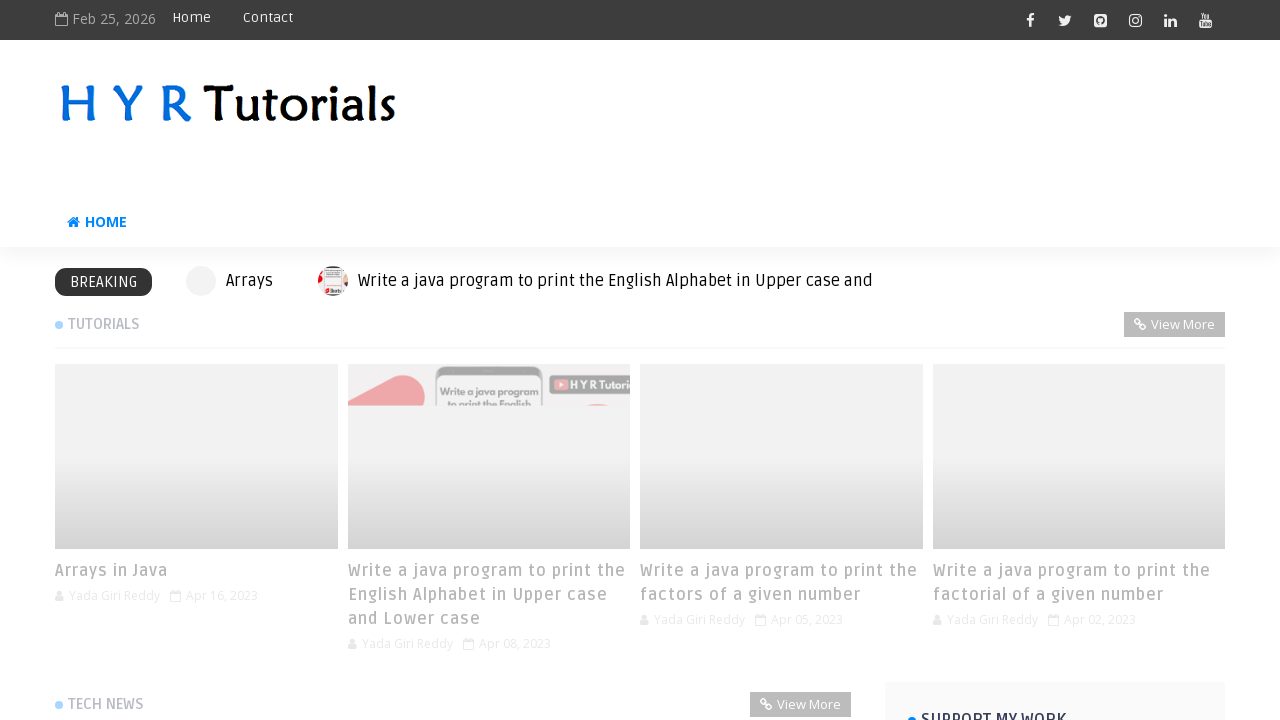

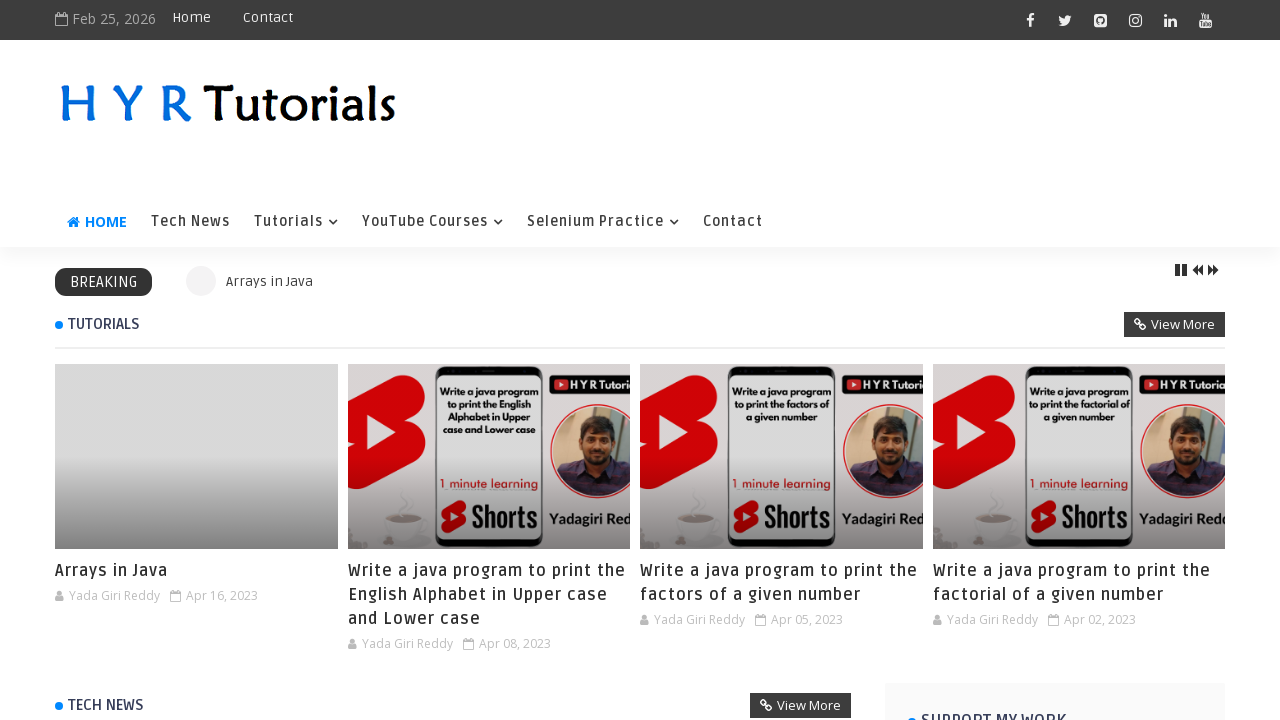